Tests the DemoQA practice form with minimum required fields (first name, last name, gender, phone number) and verifies the submitted results.

Starting URL: https://demoqa.com/automation-practice-form

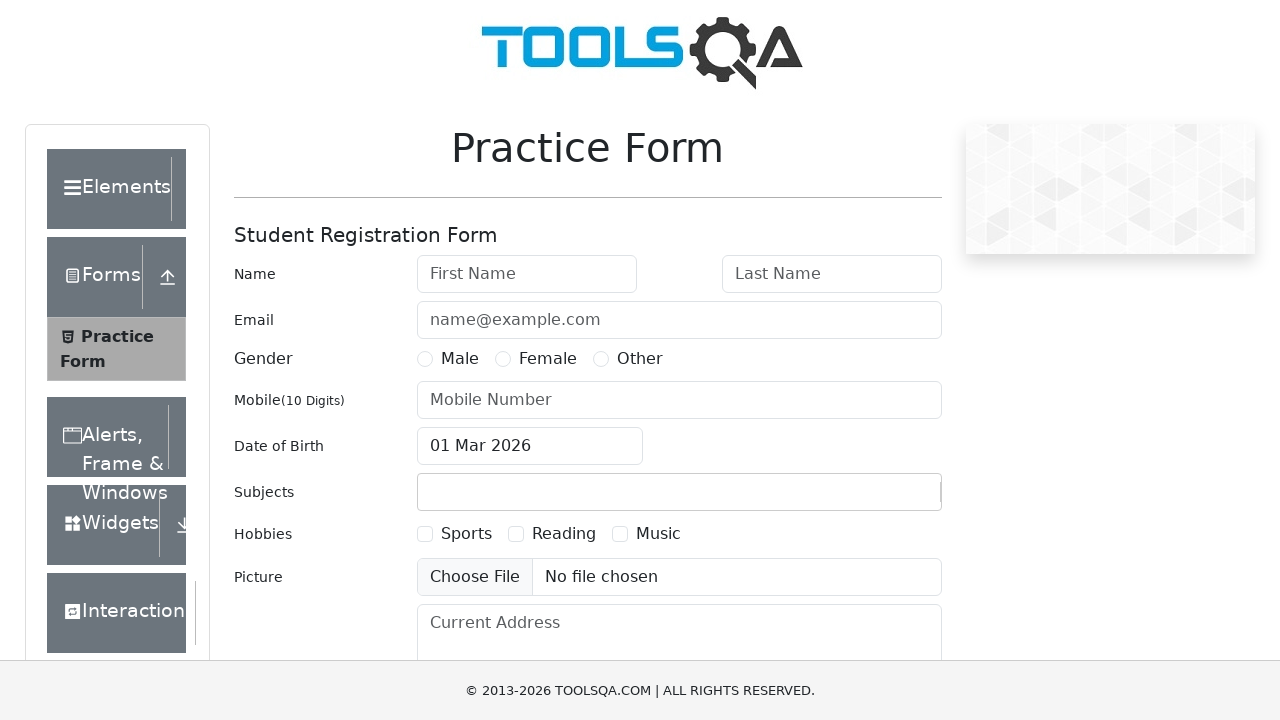

Filled first name field with 'Igor' on #firstName
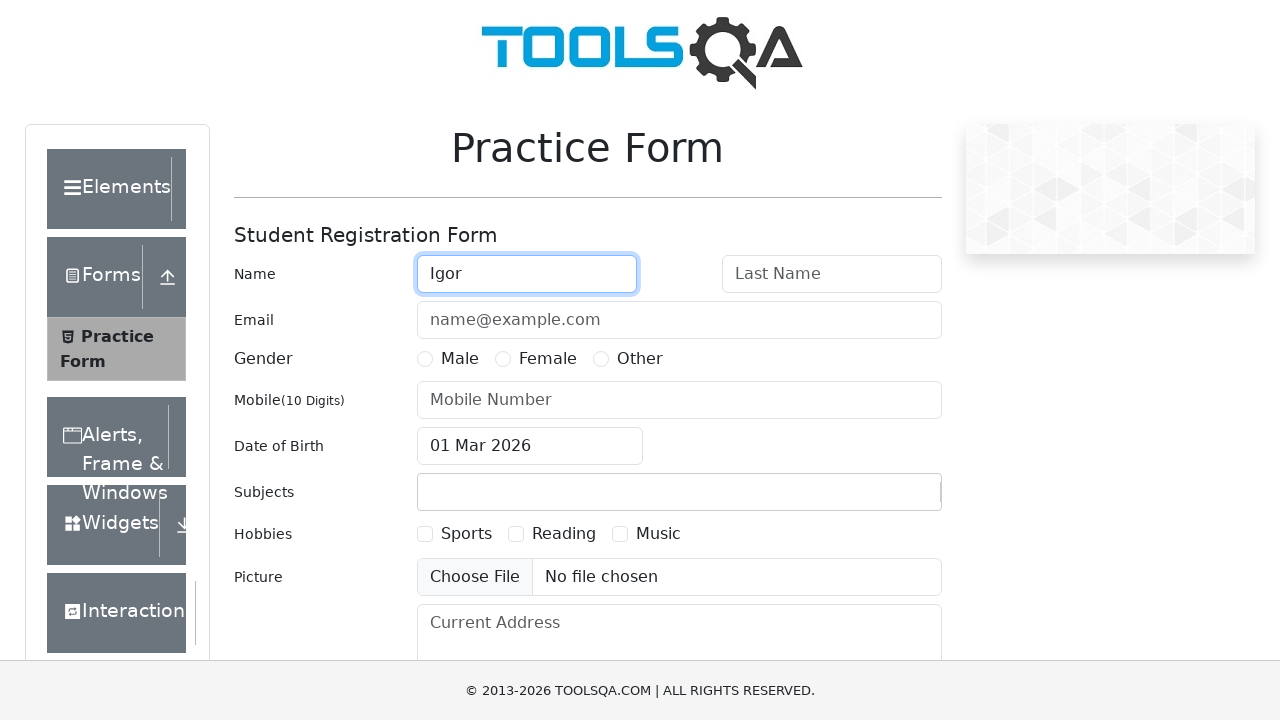

Filled last name field with 'Trubikhov' on #lastName
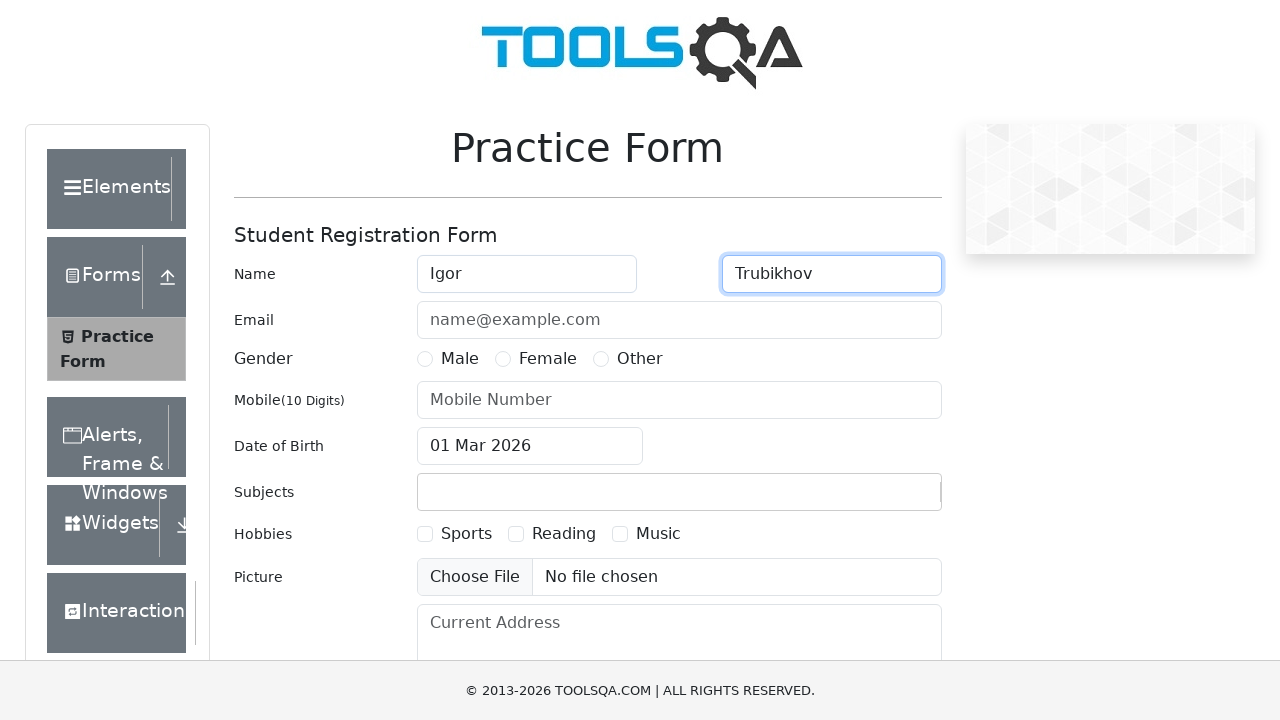

Selected Male gender option at (460, 359) on label[for='gender-radio-1']
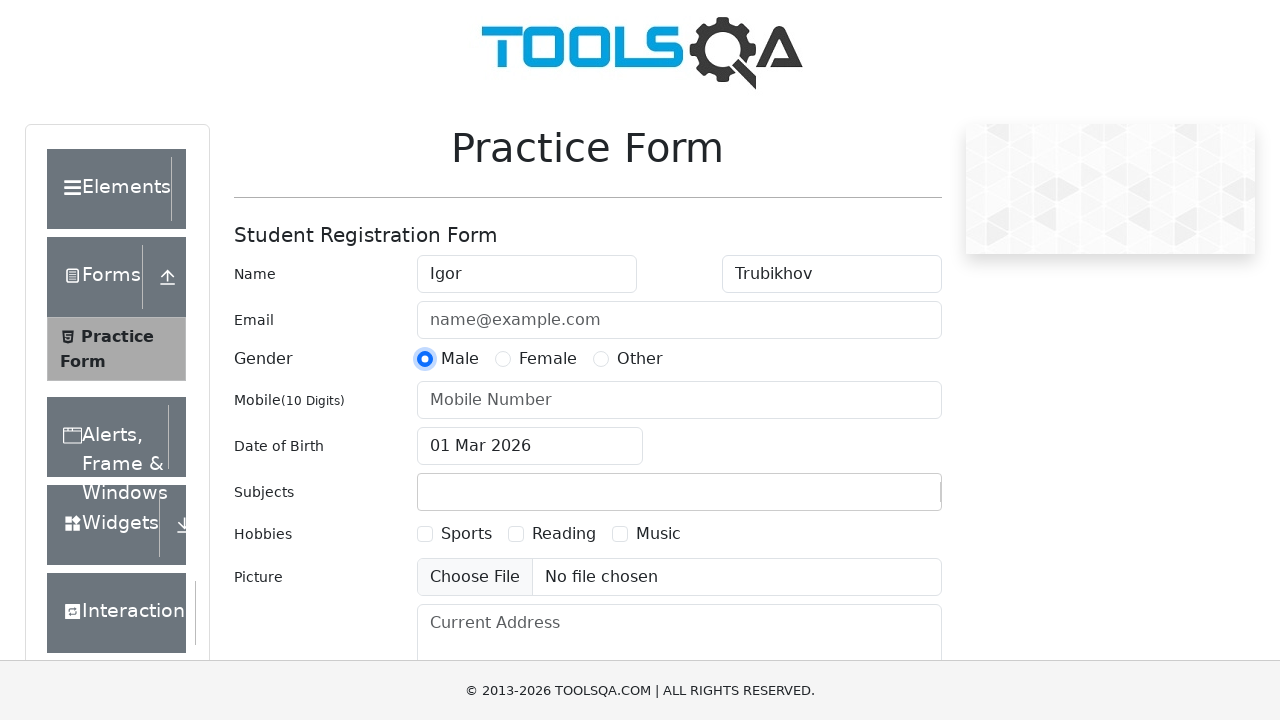

Filled phone number field with '8952381104' on #userNumber
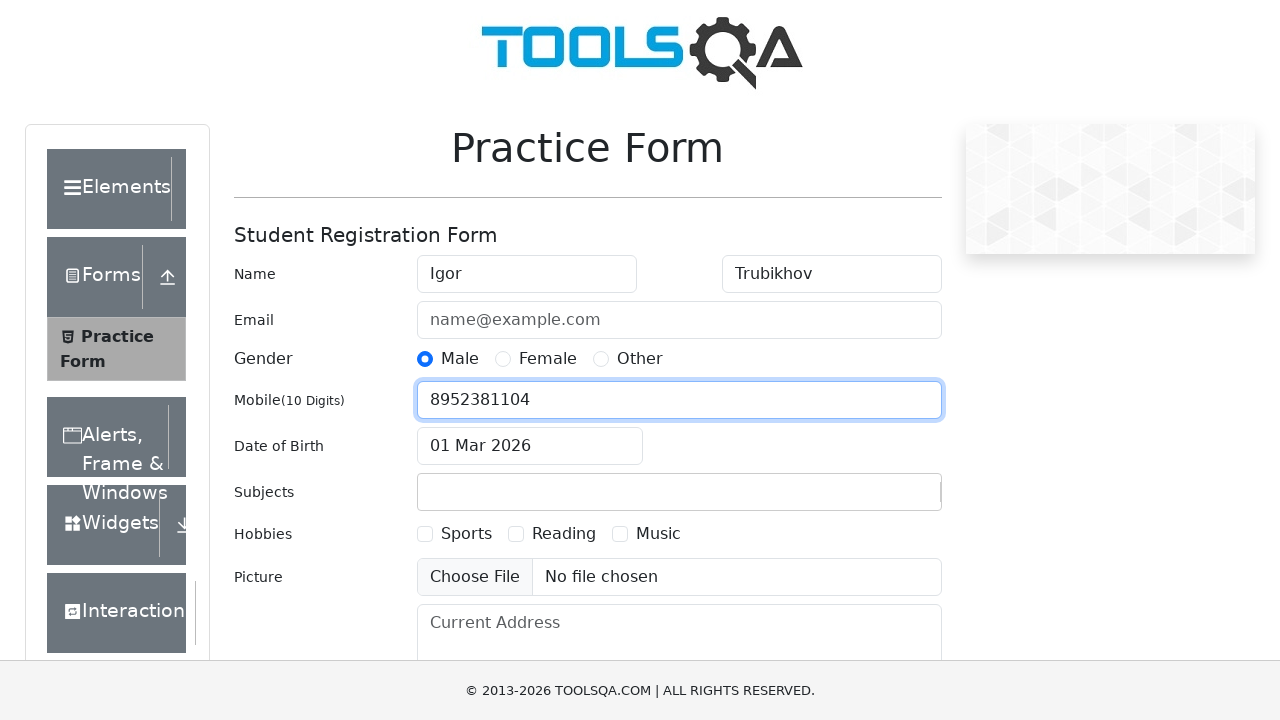

Clicked submit button to submit the form at (885, 499) on #submit
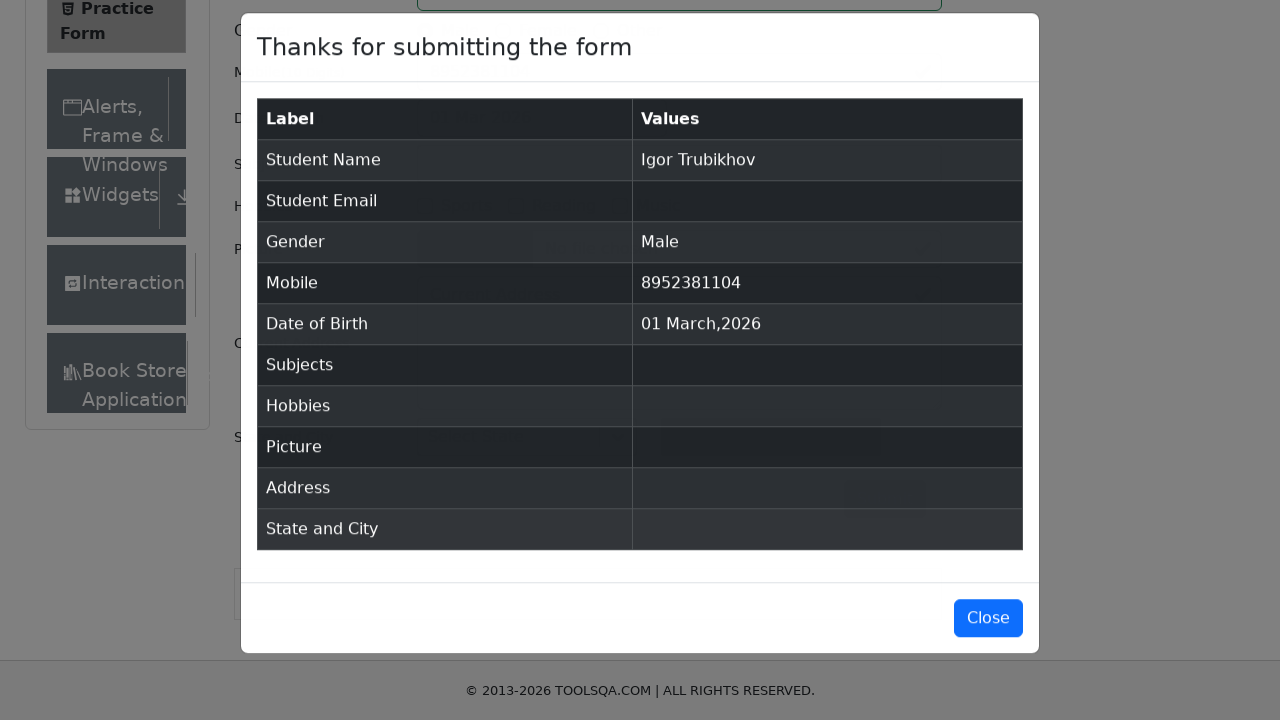

Results table became visible
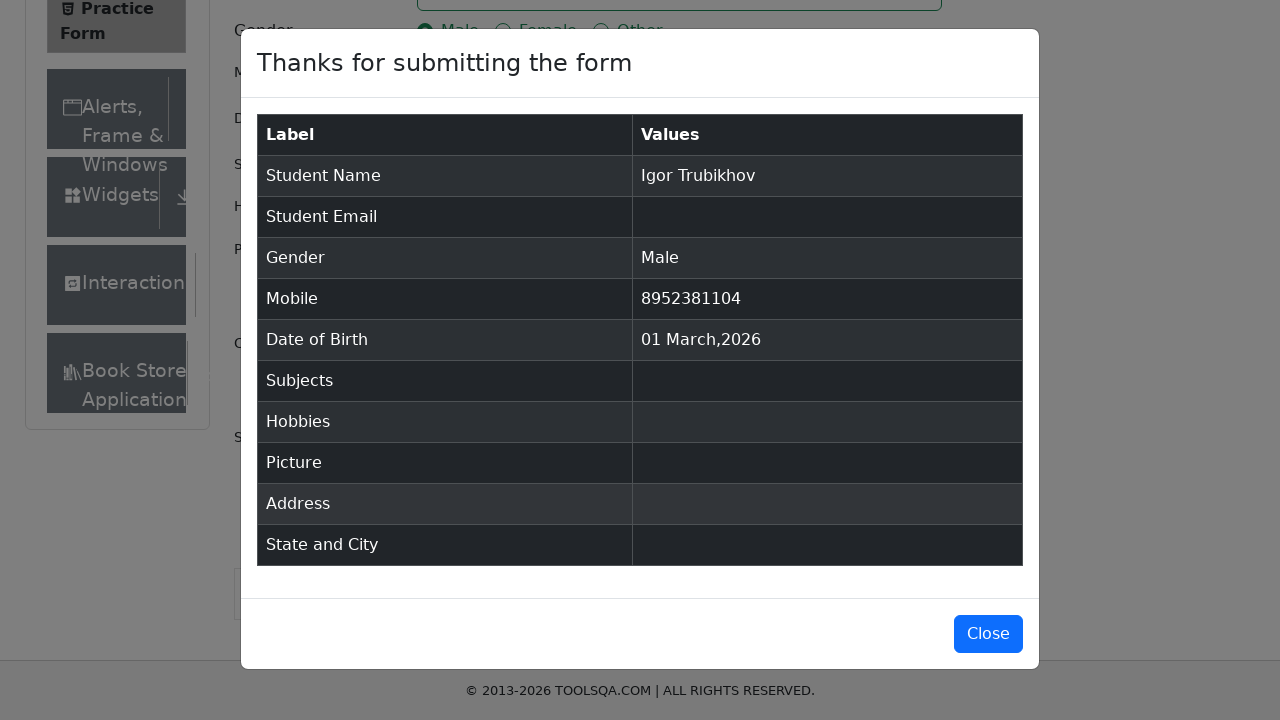

Verified full name 'Igor Trubikhov' is displayed in results
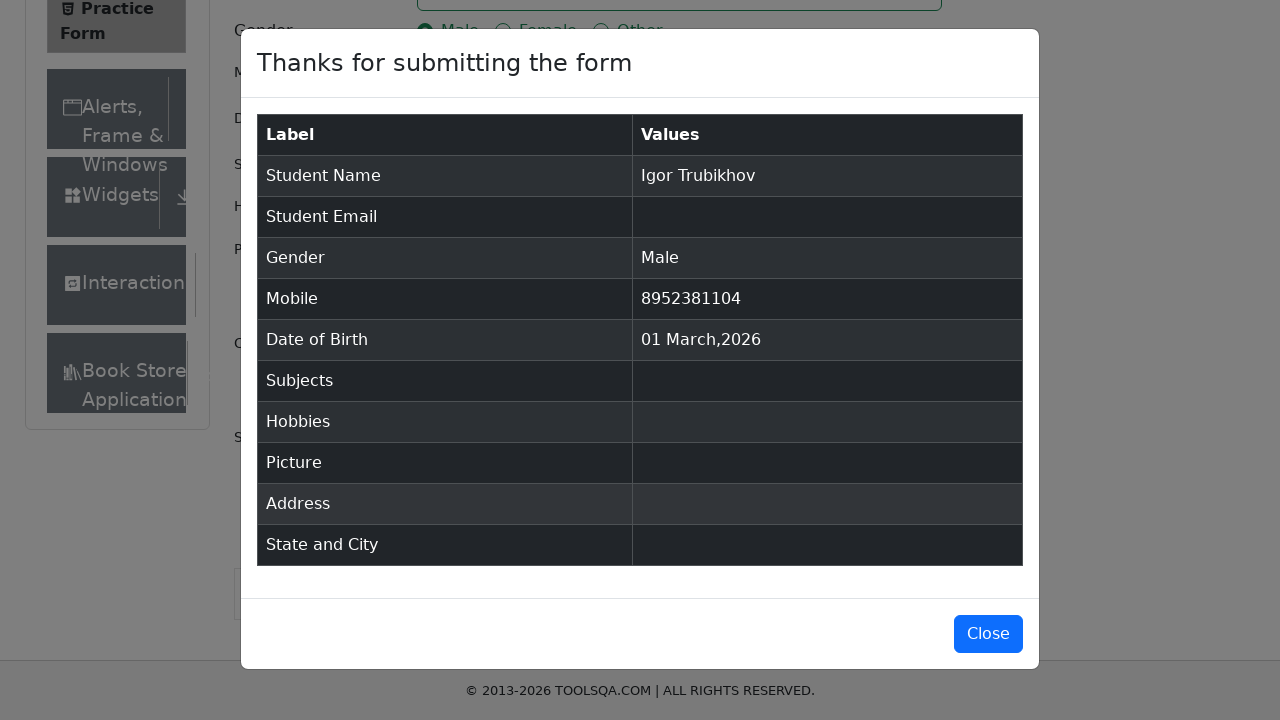

Verified gender 'Male' is displayed in results
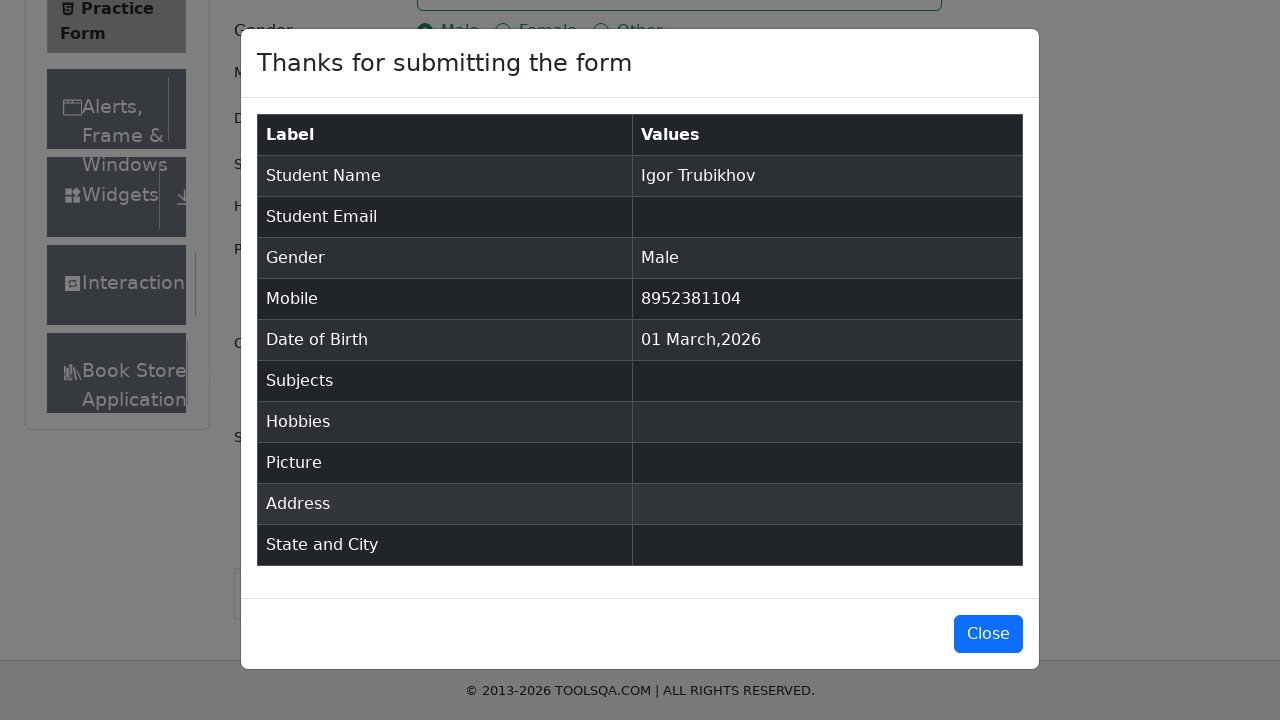

Verified phone number '8952381104' is displayed in results
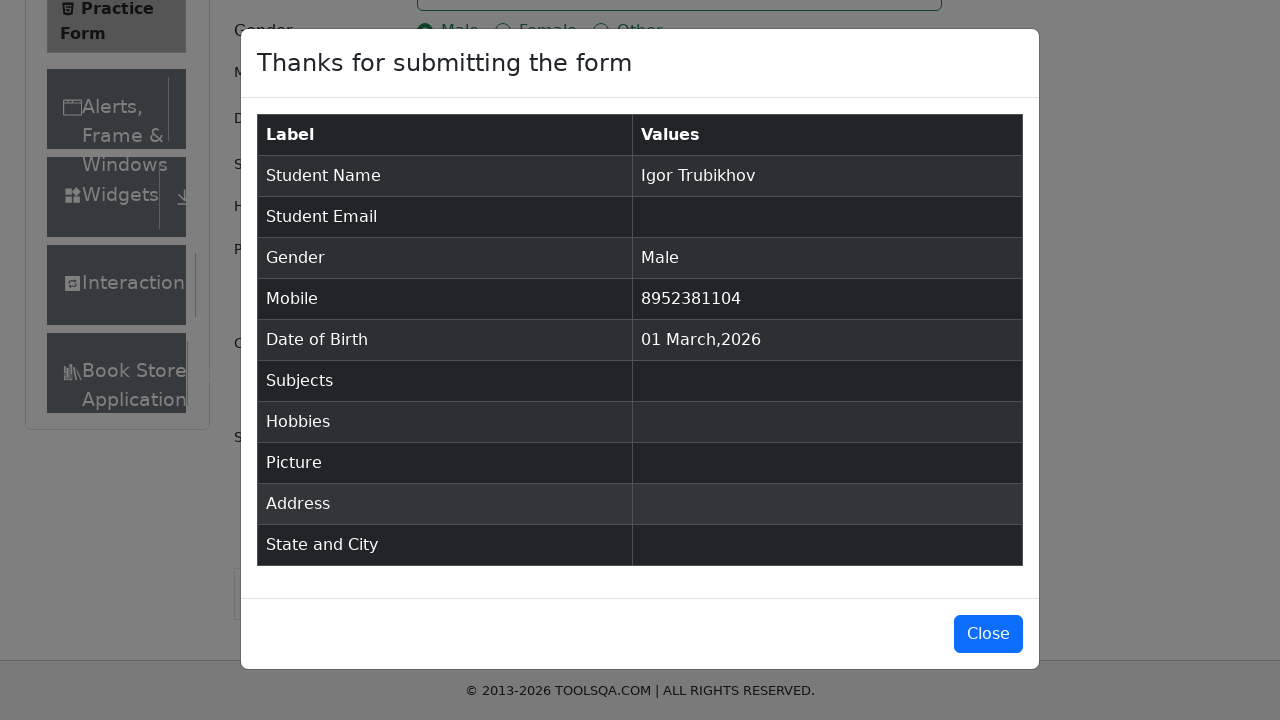

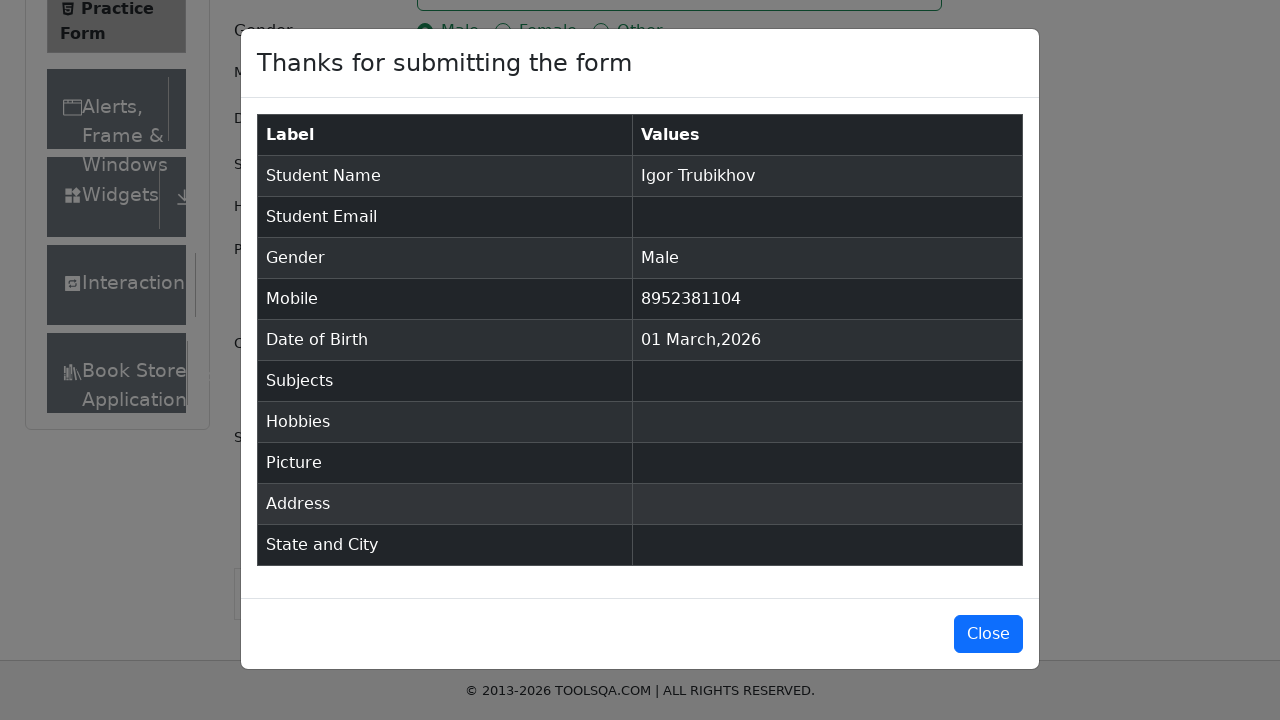